Tests clearing the complete state of all items by checking and unchecking the toggle-all

Starting URL: https://demo.playwright.dev/todomvc

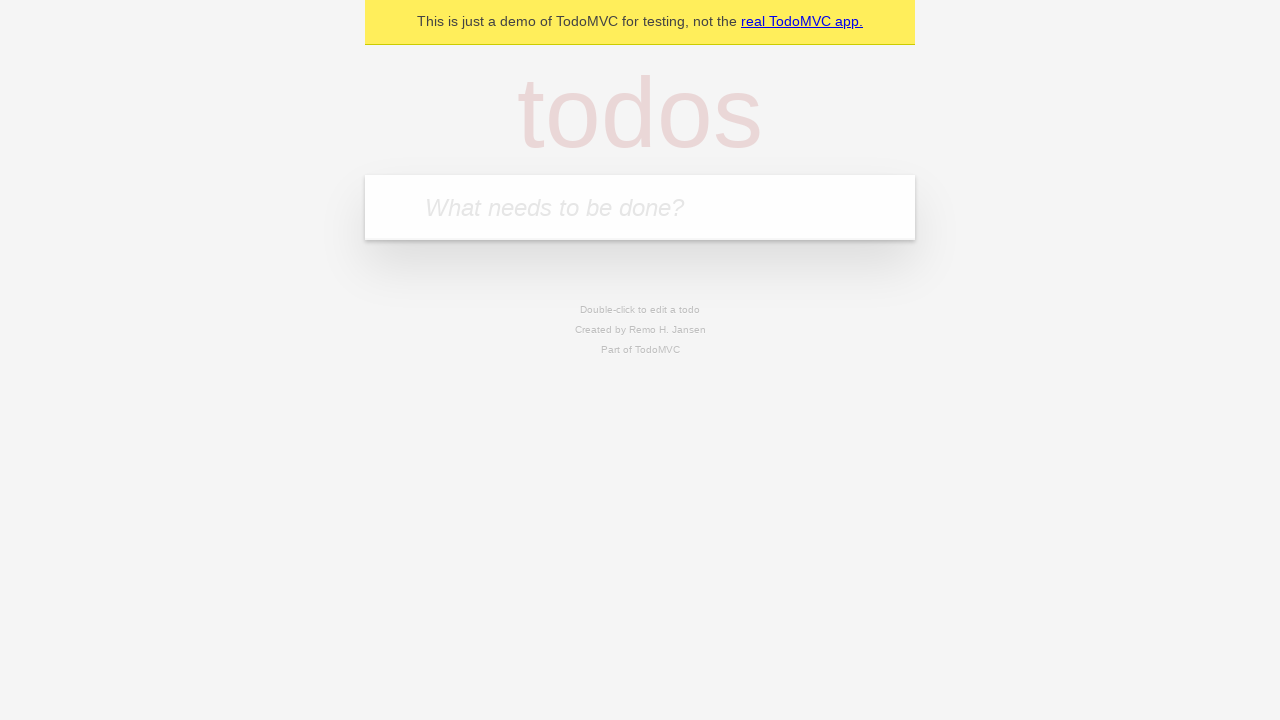

Filled input field with 'buy some cheese' on internal:attr=[placeholder="What needs to be done?"i]
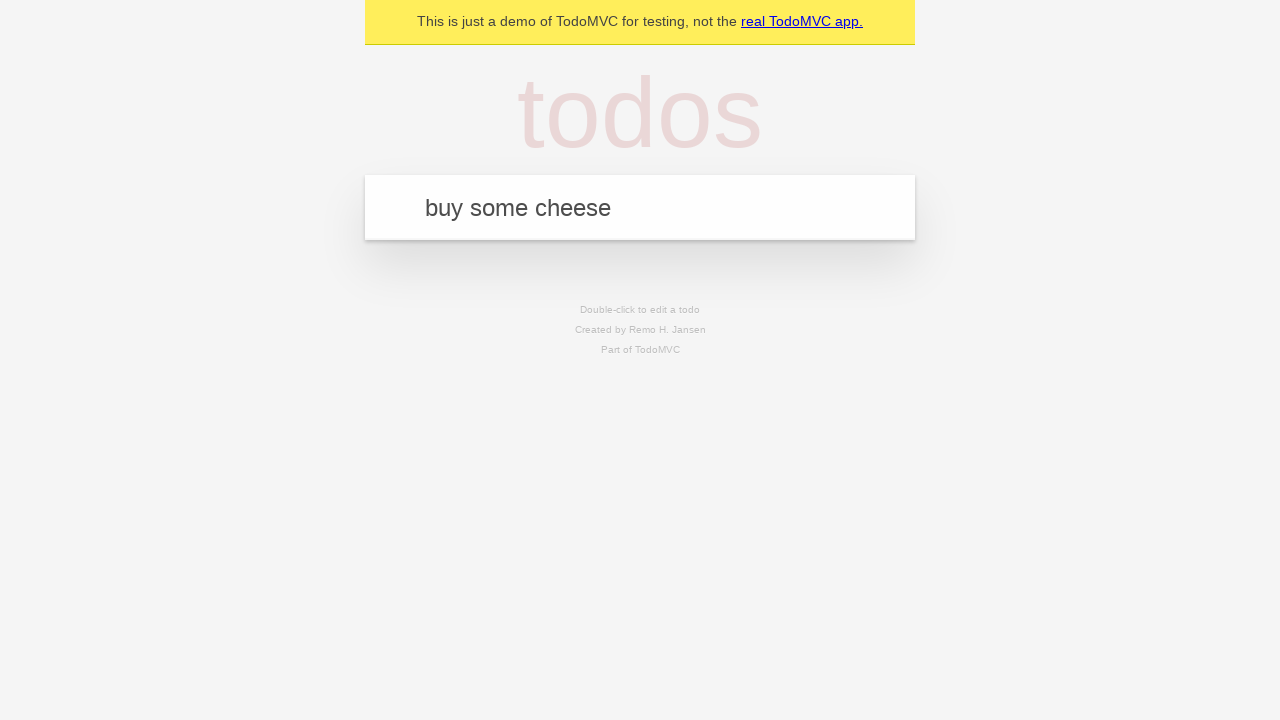

Pressed Enter to add first todo item on internal:attr=[placeholder="What needs to be done?"i]
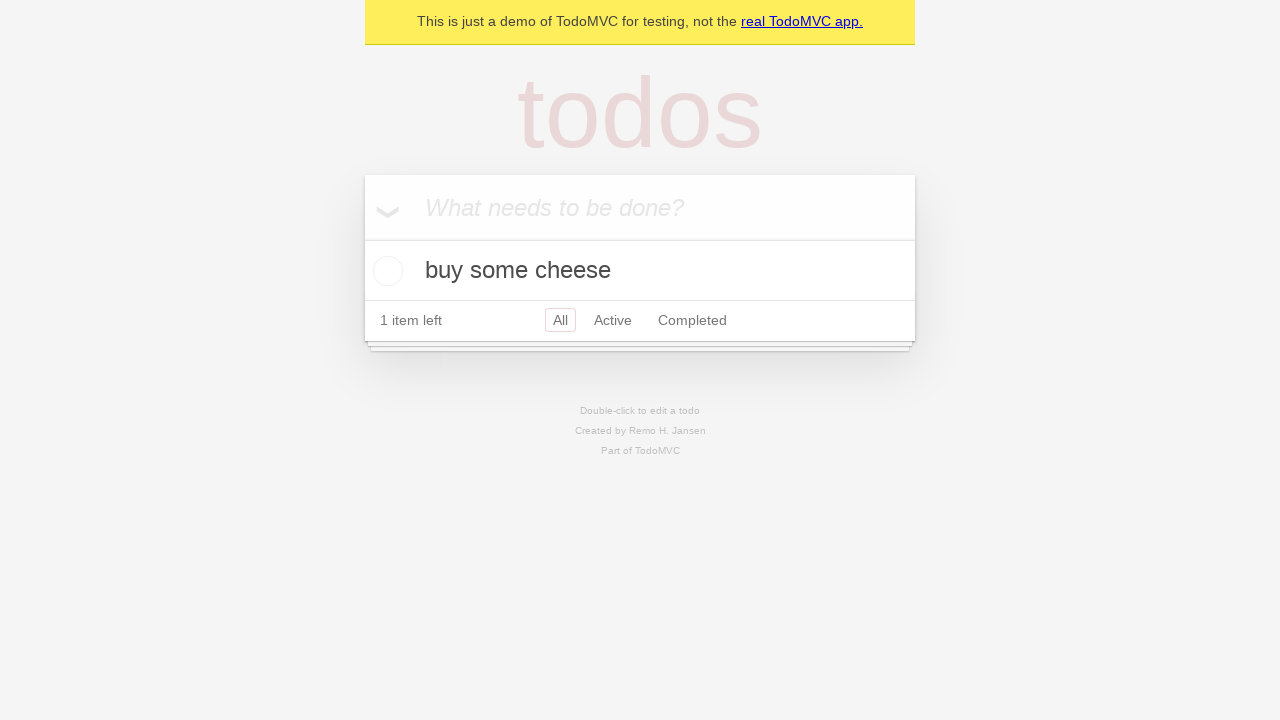

Filled input field with 'feed the cat' on internal:attr=[placeholder="What needs to be done?"i]
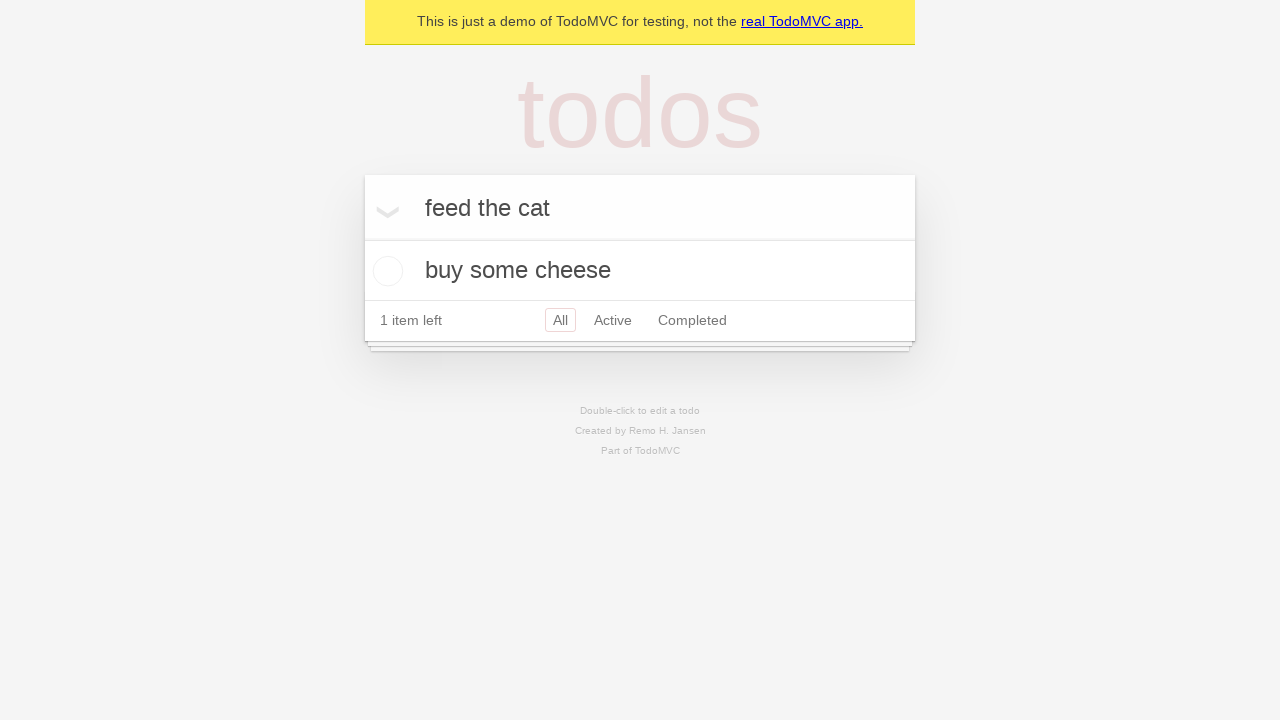

Pressed Enter to add second todo item on internal:attr=[placeholder="What needs to be done?"i]
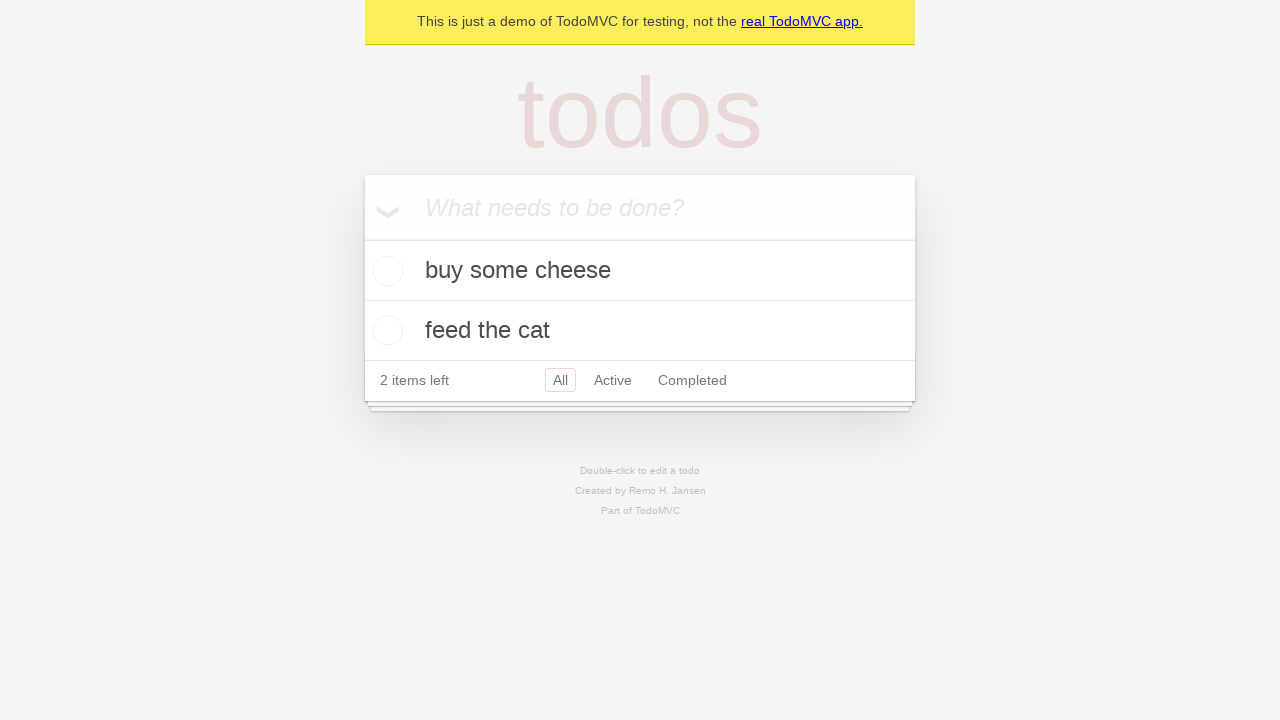

Filled input field with 'book a doctors appointment' on internal:attr=[placeholder="What needs to be done?"i]
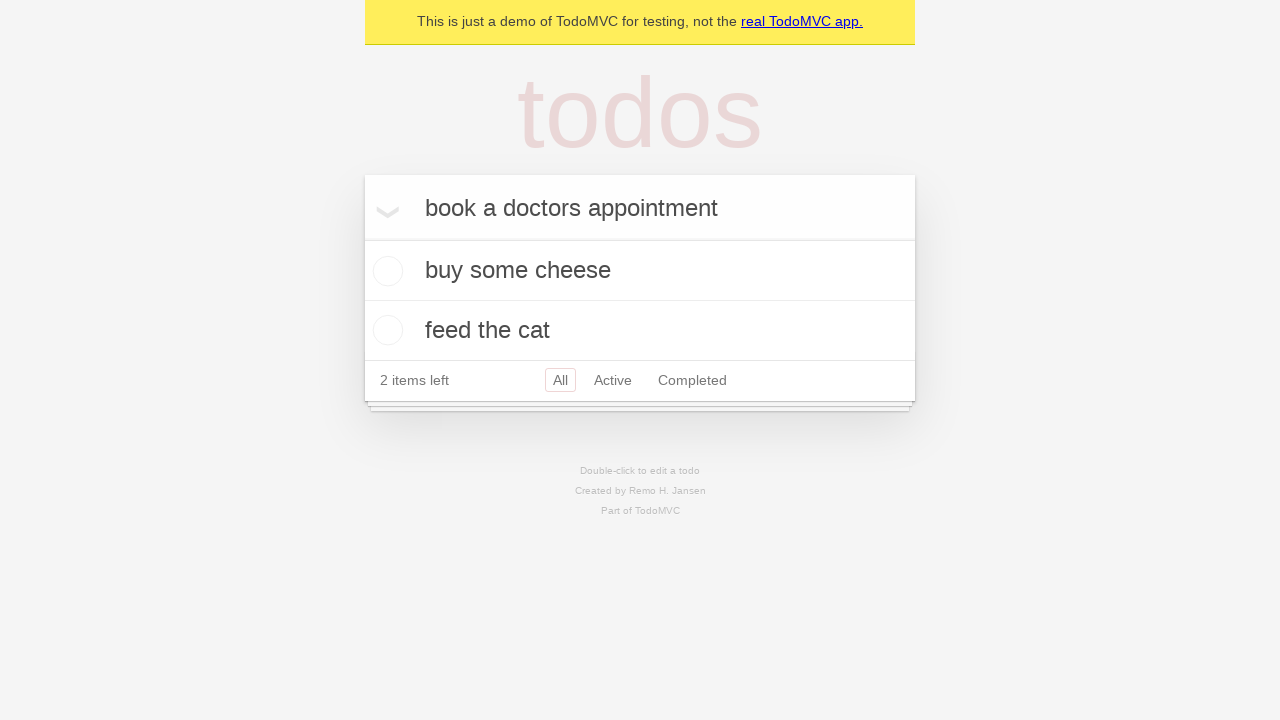

Pressed Enter to add third todo item on internal:attr=[placeholder="What needs to be done?"i]
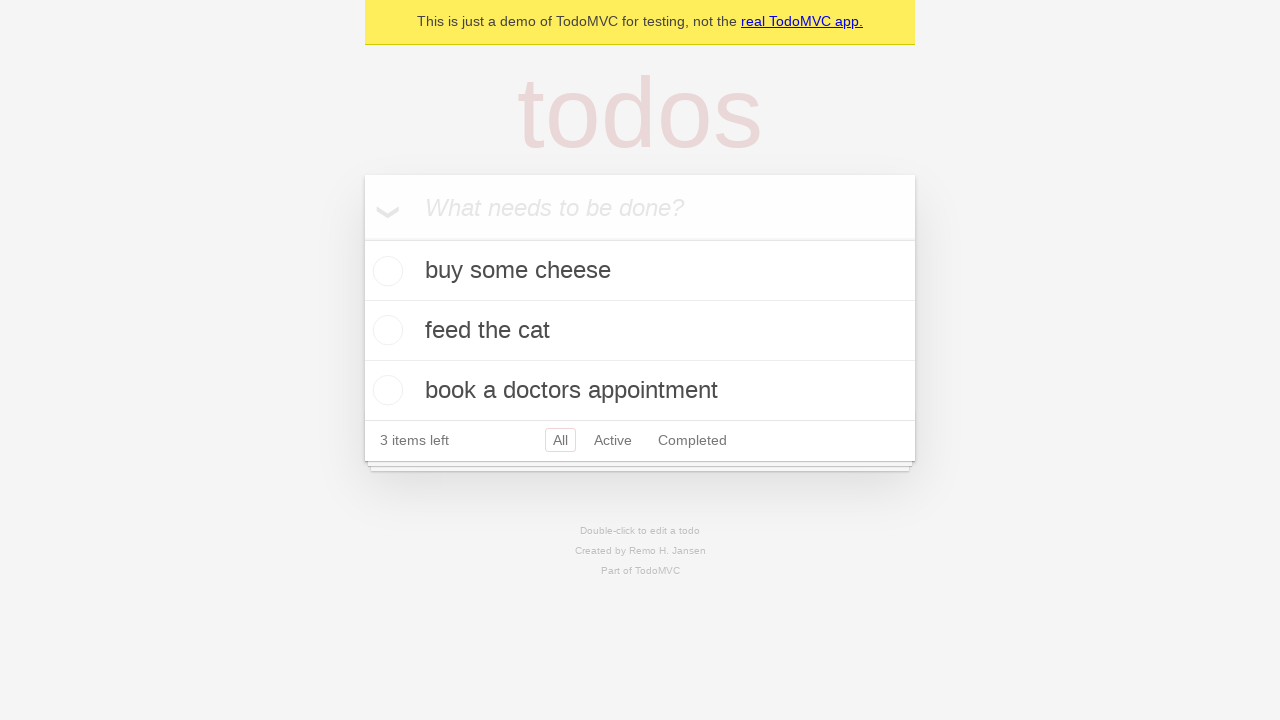

Checked 'Mark all as complete' toggle to complete all items at (362, 238) on internal:label="Mark all as complete"i
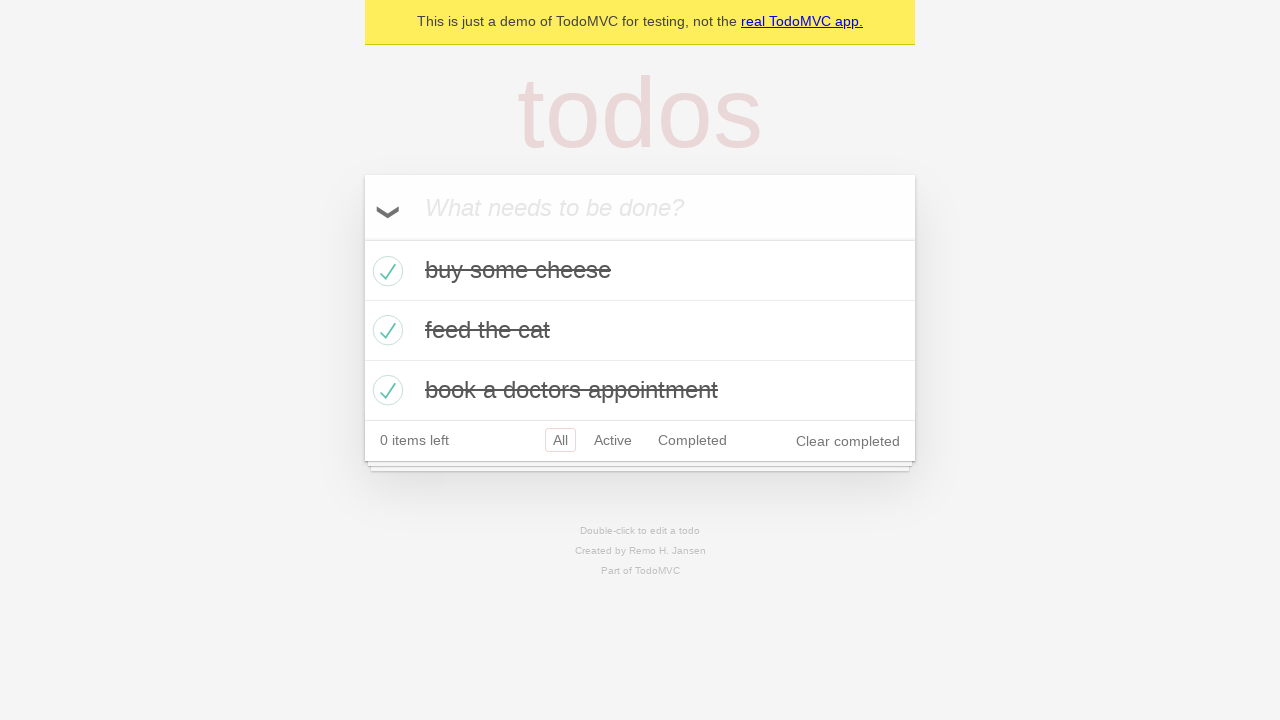

Unchecked 'Mark all as complete' toggle to clear all items' complete state at (362, 238) on internal:label="Mark all as complete"i
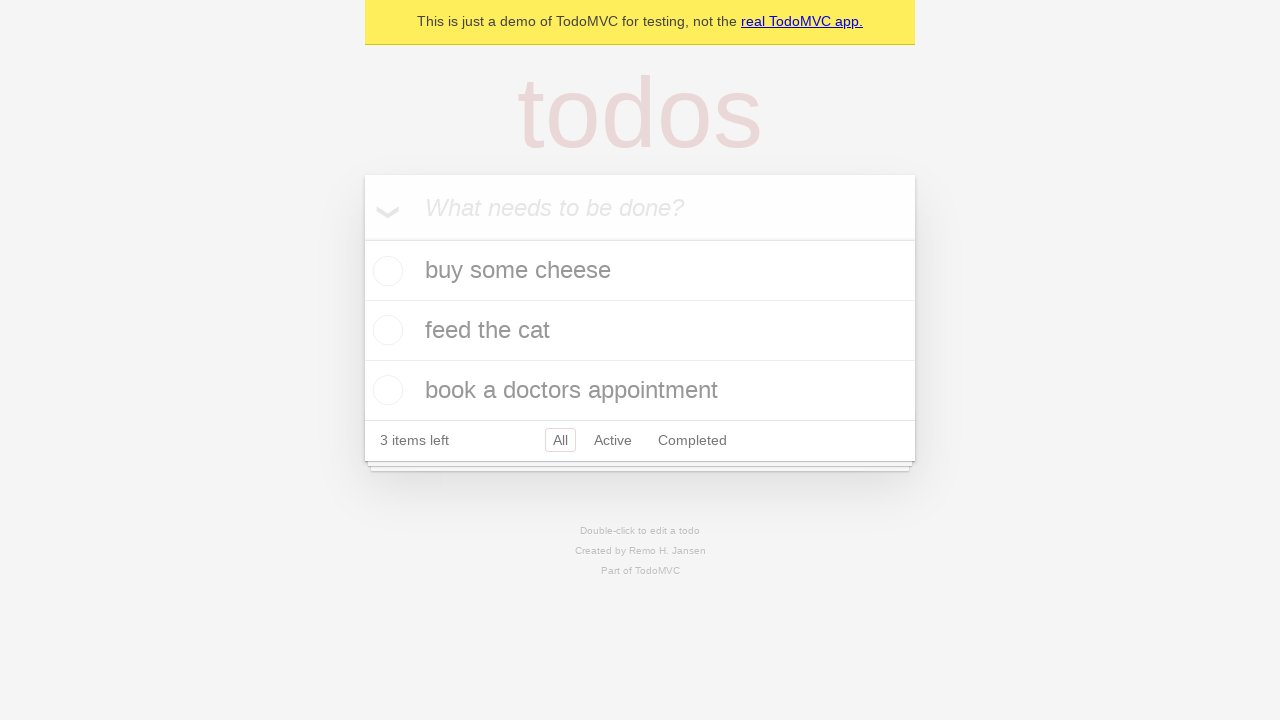

Waited for todo items to display in uncompleted state
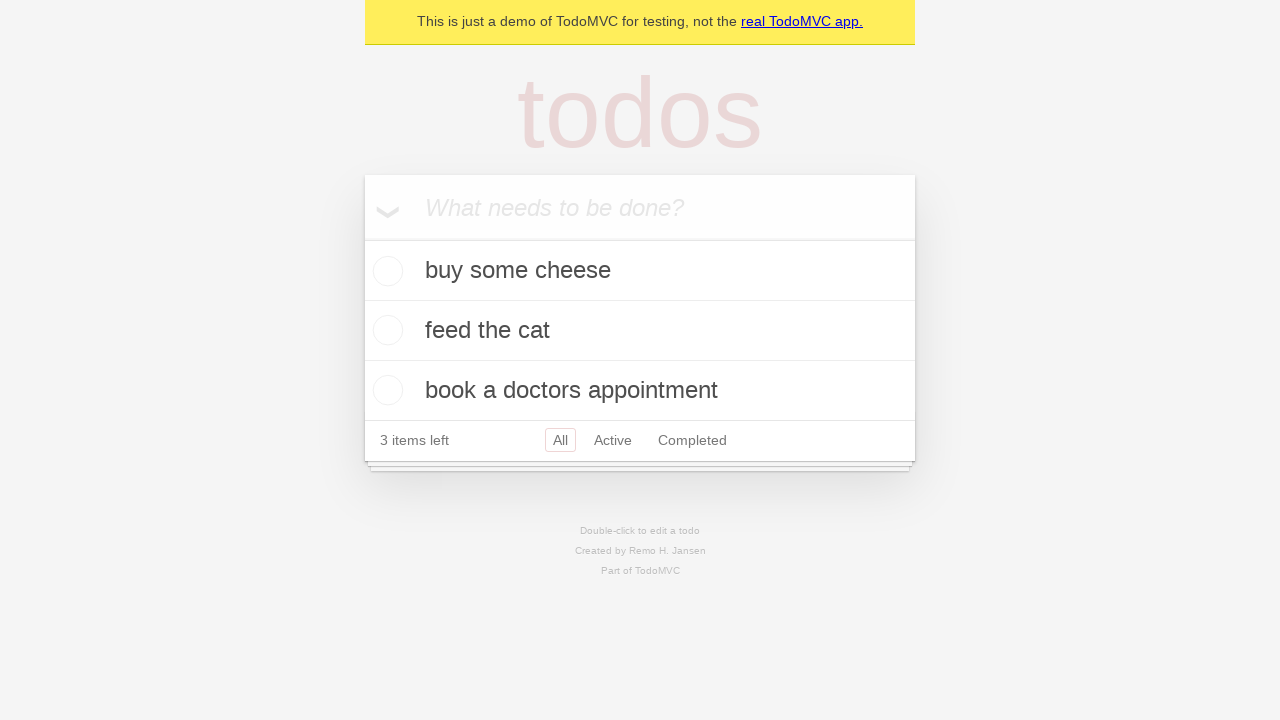

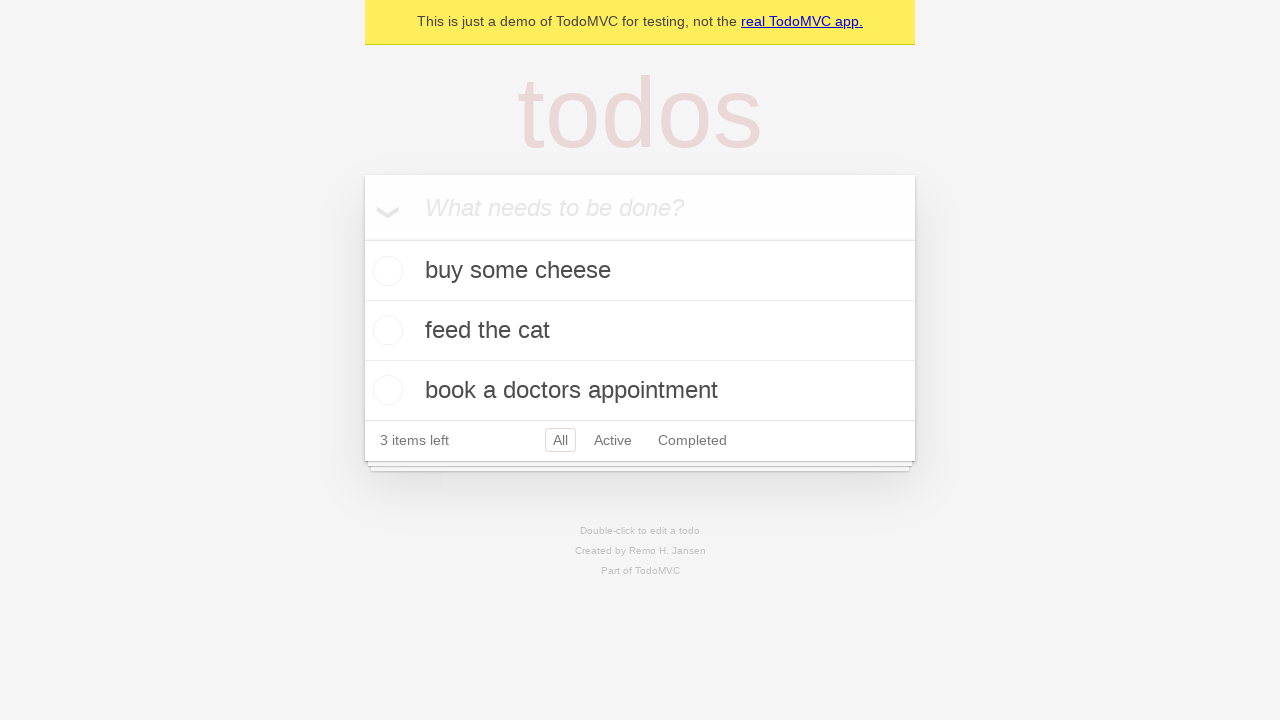